Tests mouse hover functionality by hovering over a "mousehover" element and then clicking the "Reload" link that appears in the hover menu.

Starting URL: https://rahulshettyacademy.com/AutomationPractice

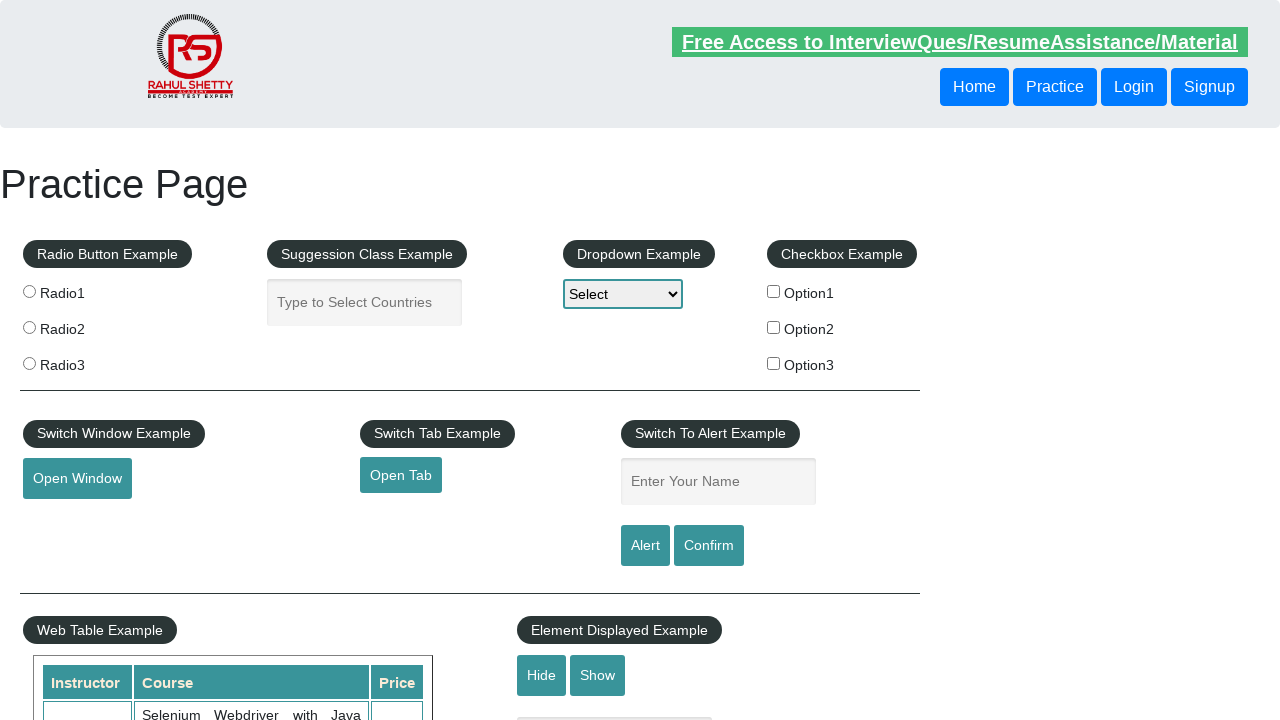

Hovered over mousehover element to reveal dropdown menu at (83, 361) on #mousehover
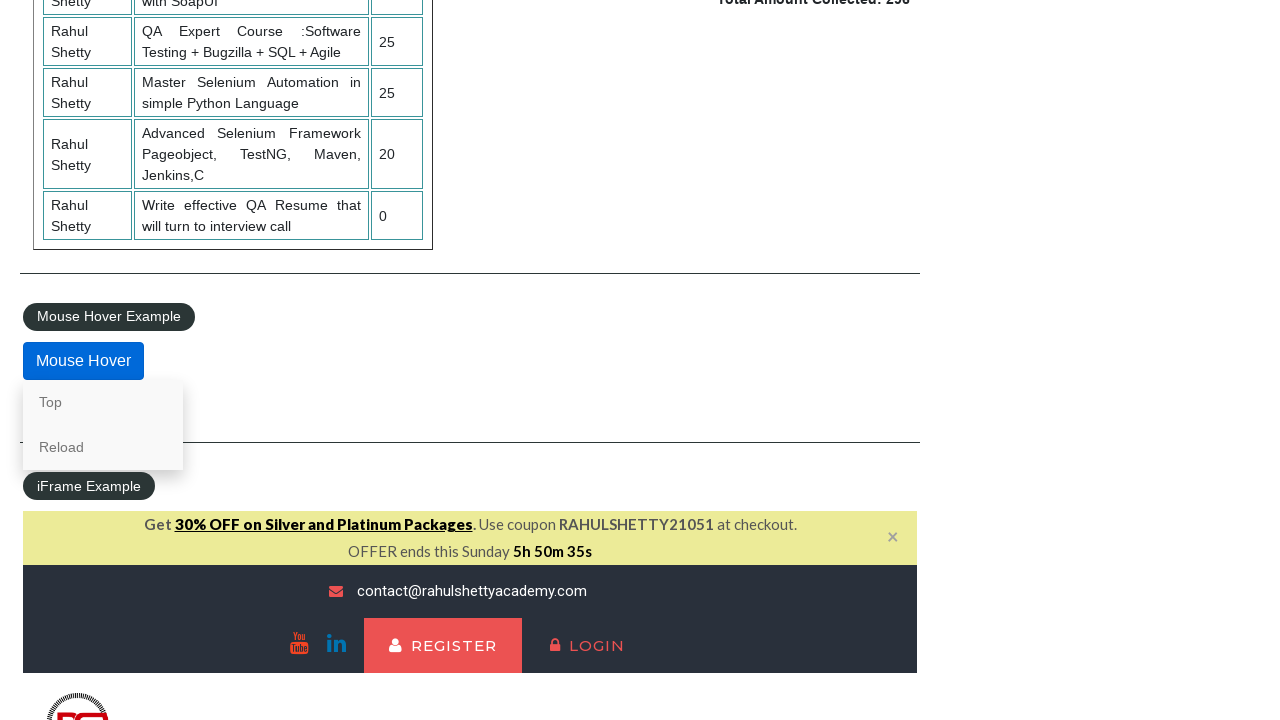

Hovered over mousehover element again to ensure menu visibility at (83, 361) on #mousehover
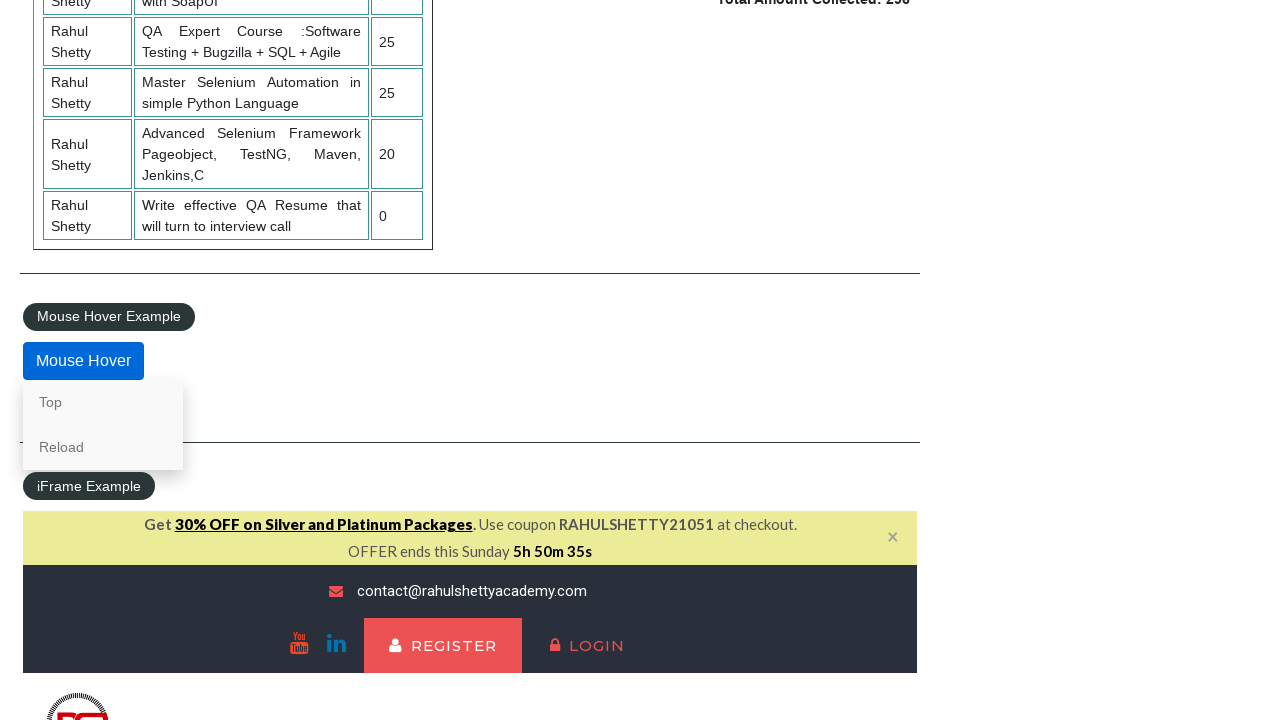

Clicked the Reload link in the hover menu at (103, 447) on a:text('Reload')
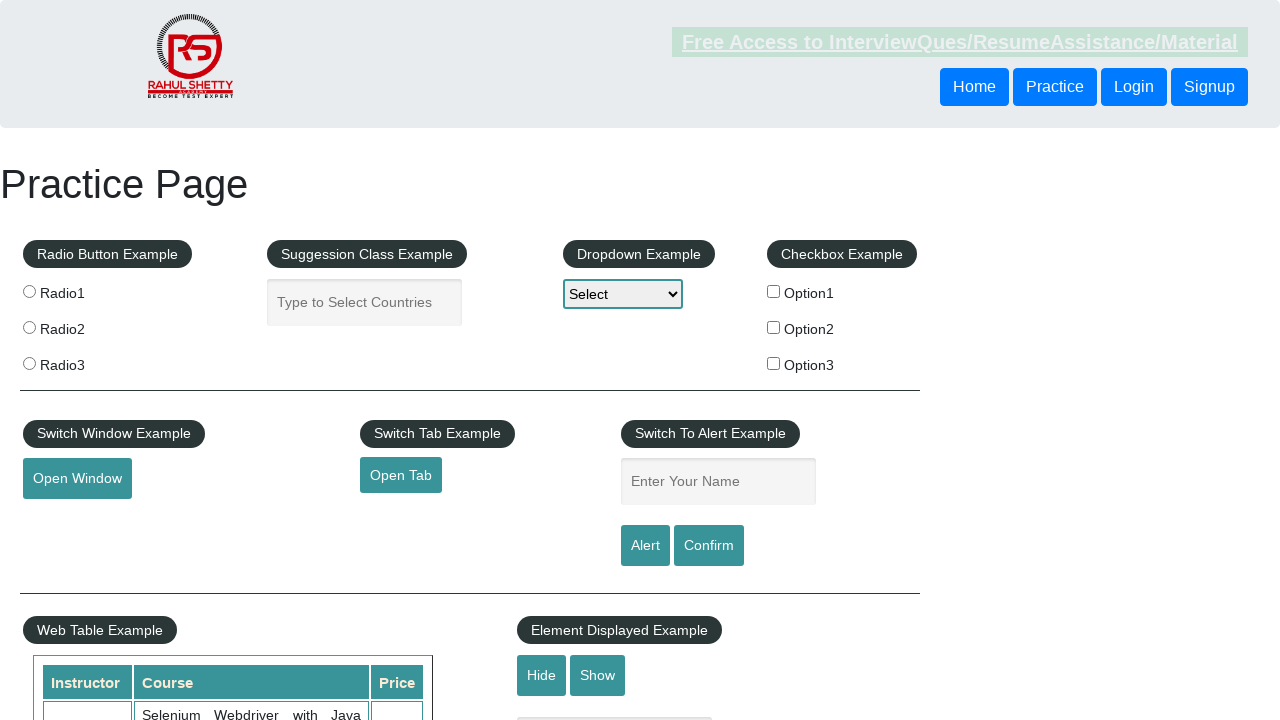

Page finished reloading
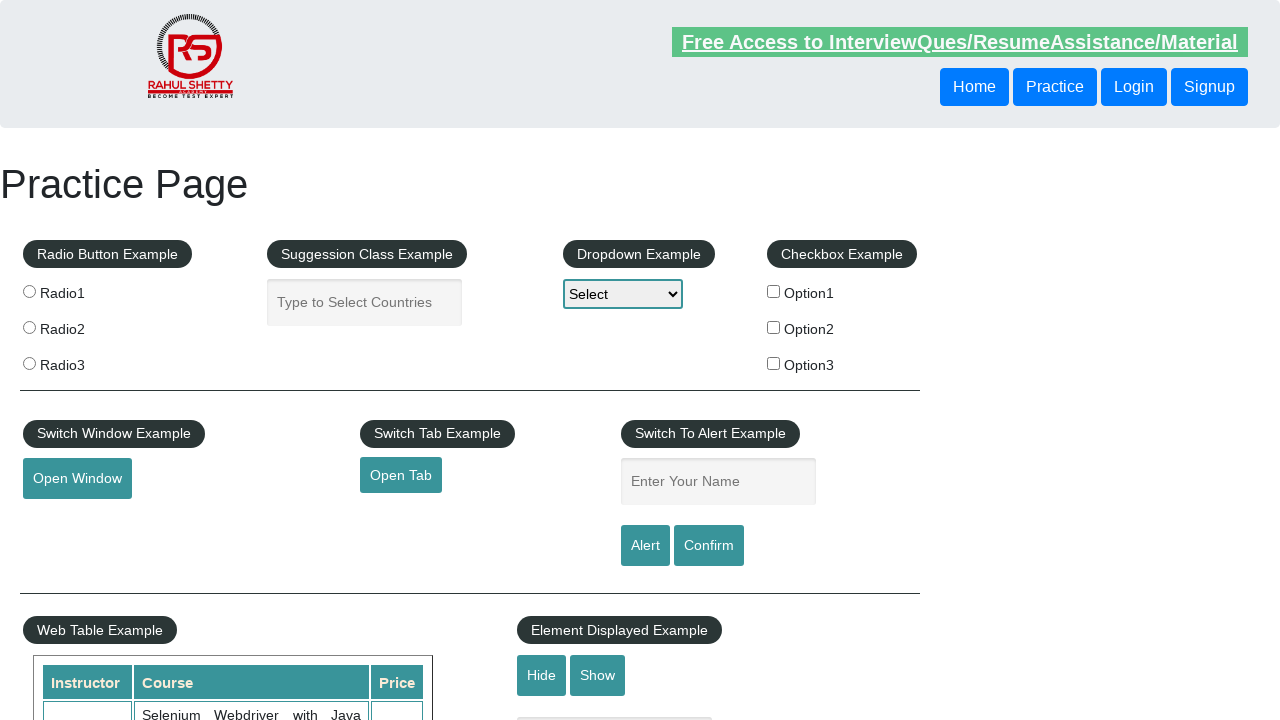

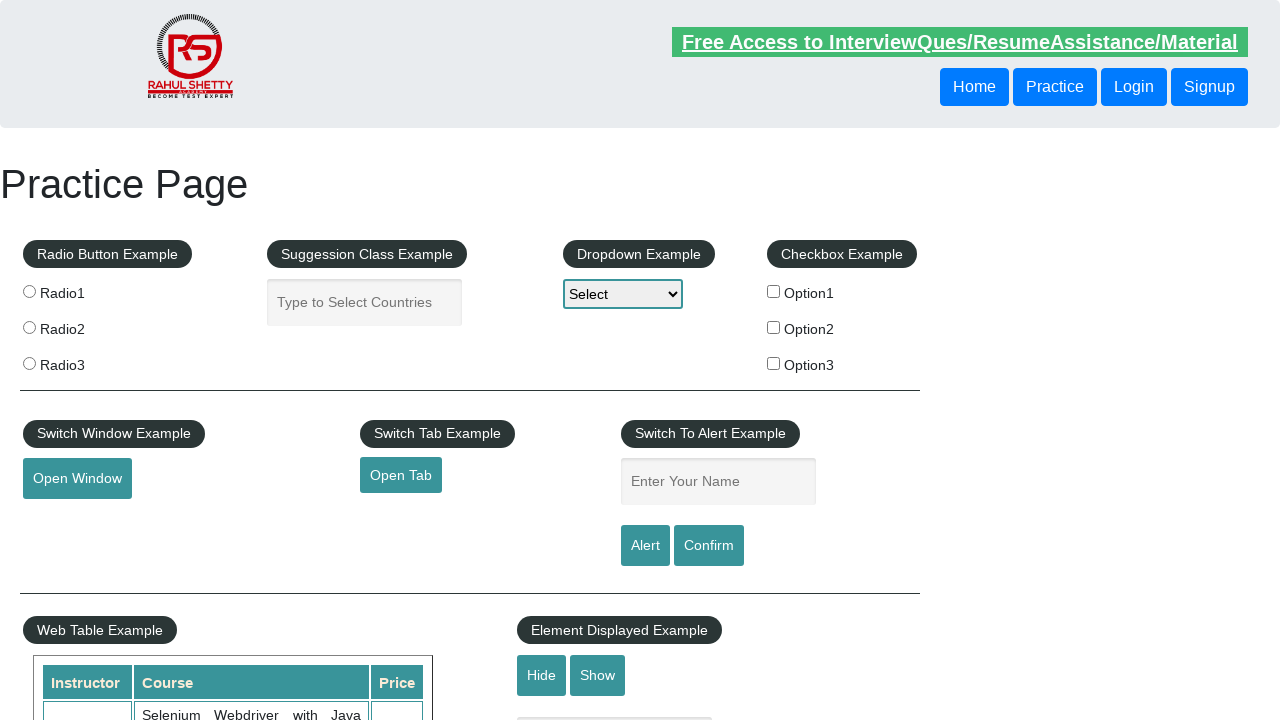